Tests interaction with a country dropdown list by waiting for it to load and verifying the dropdown options are available

Starting URL: https://phppot.com/demo/jquery-dependent-dropdown-list-countries-and-states/

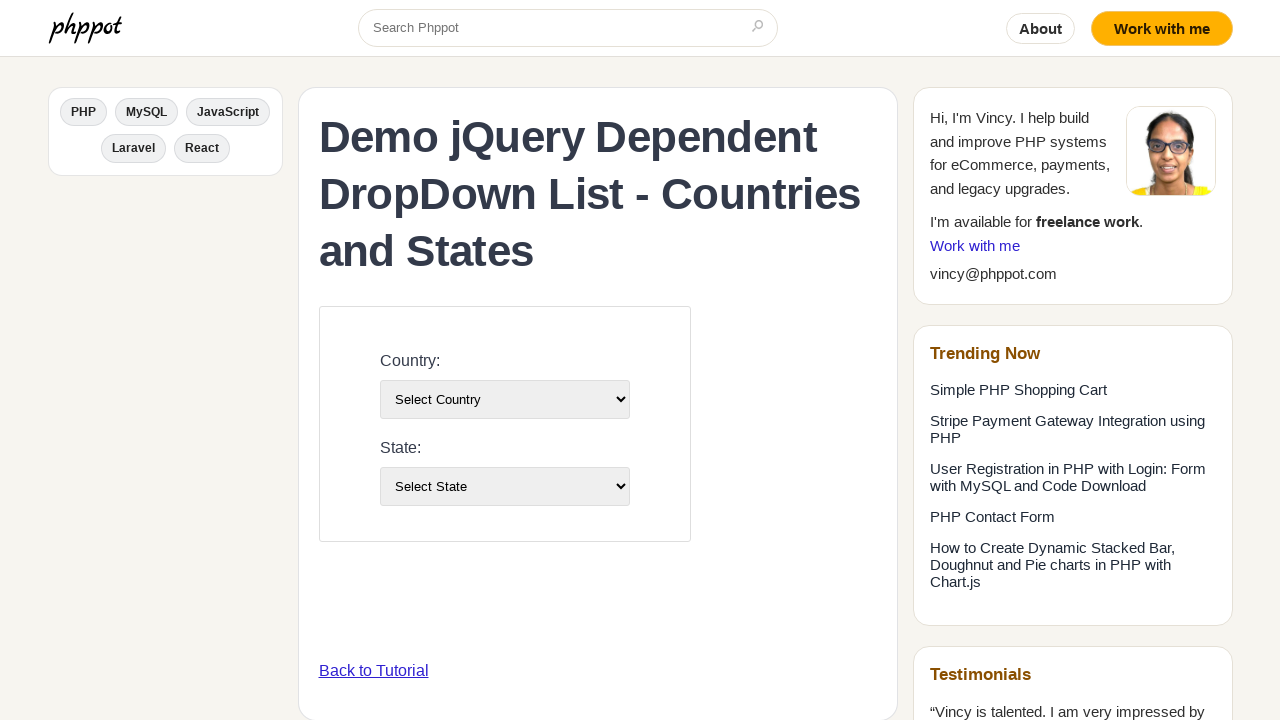

Waited for country dropdown to load
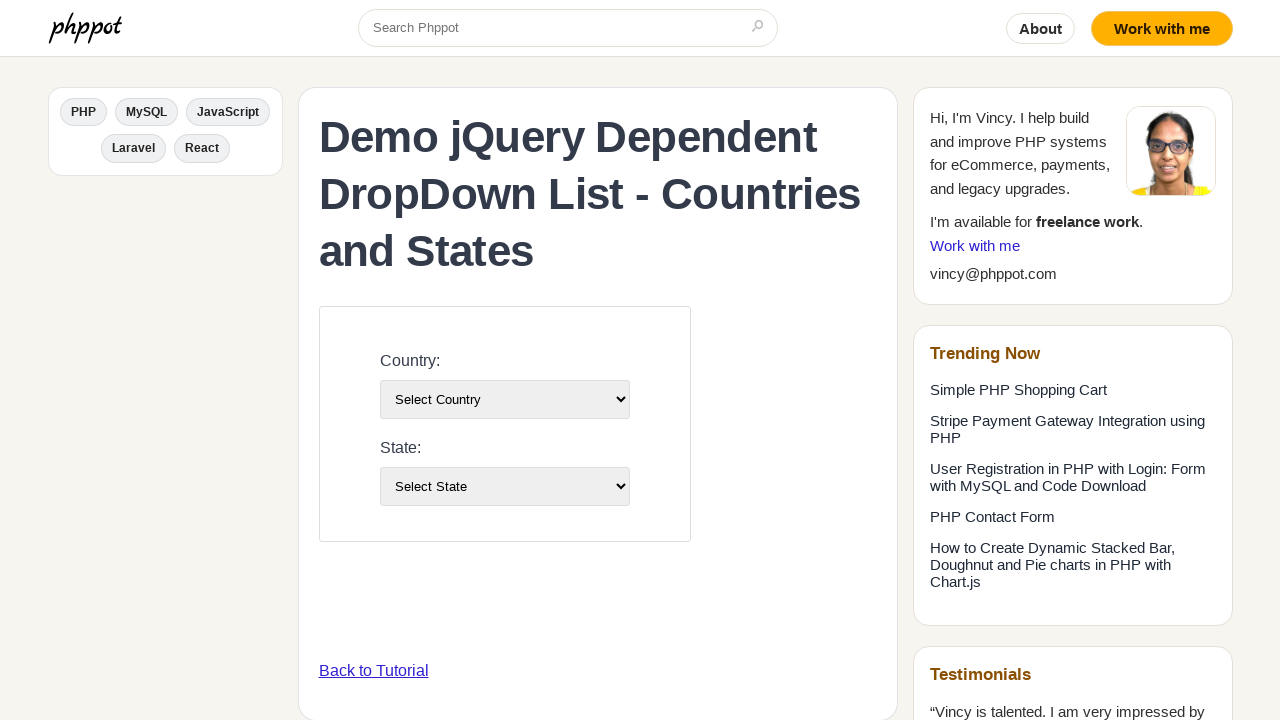

Located country dropdown element
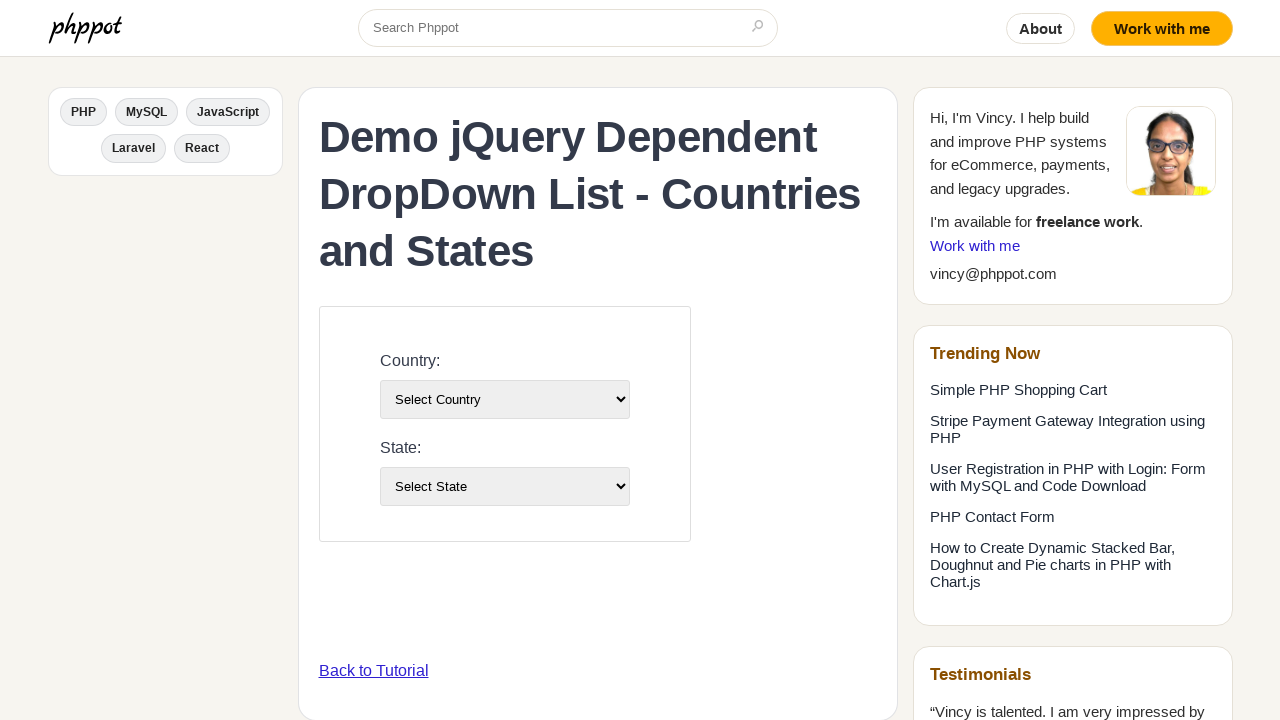

Selected USA from country dropdown on select#country-list
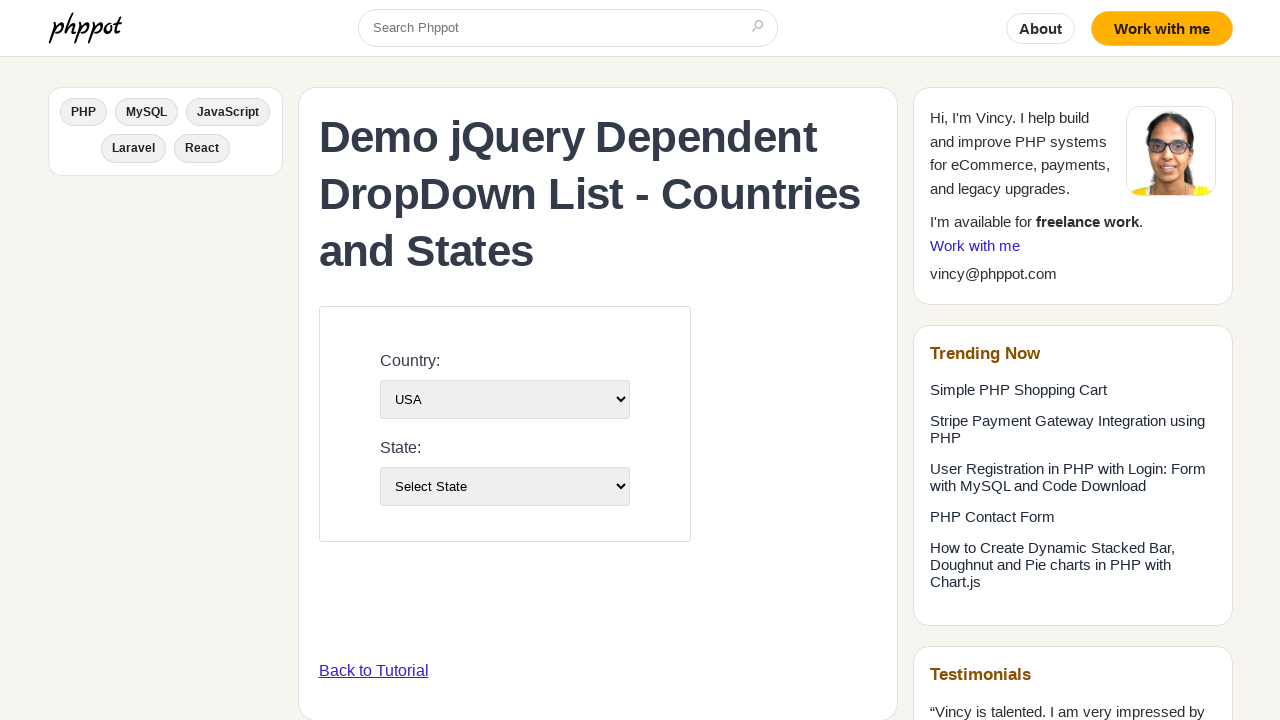

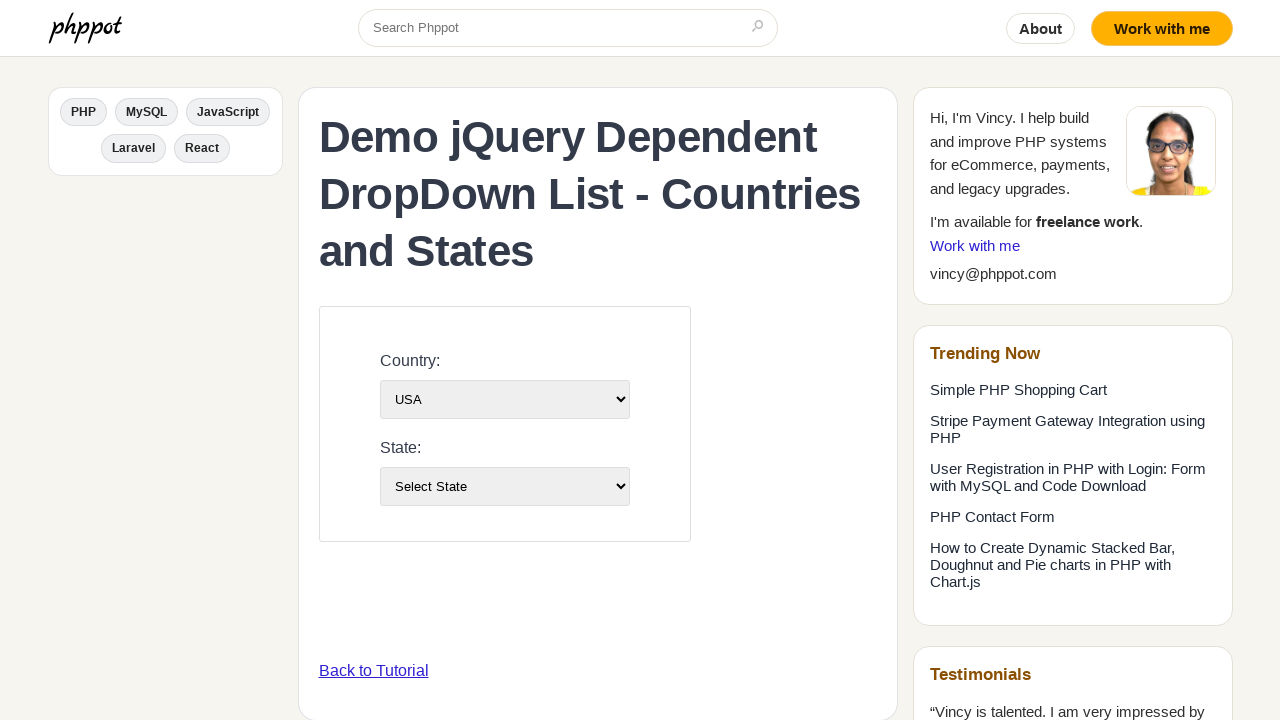